Navigates to Rahul Shetty Academy website and verifies the page loads by checking the title

Starting URL: https://rahulshettyacademy.com/

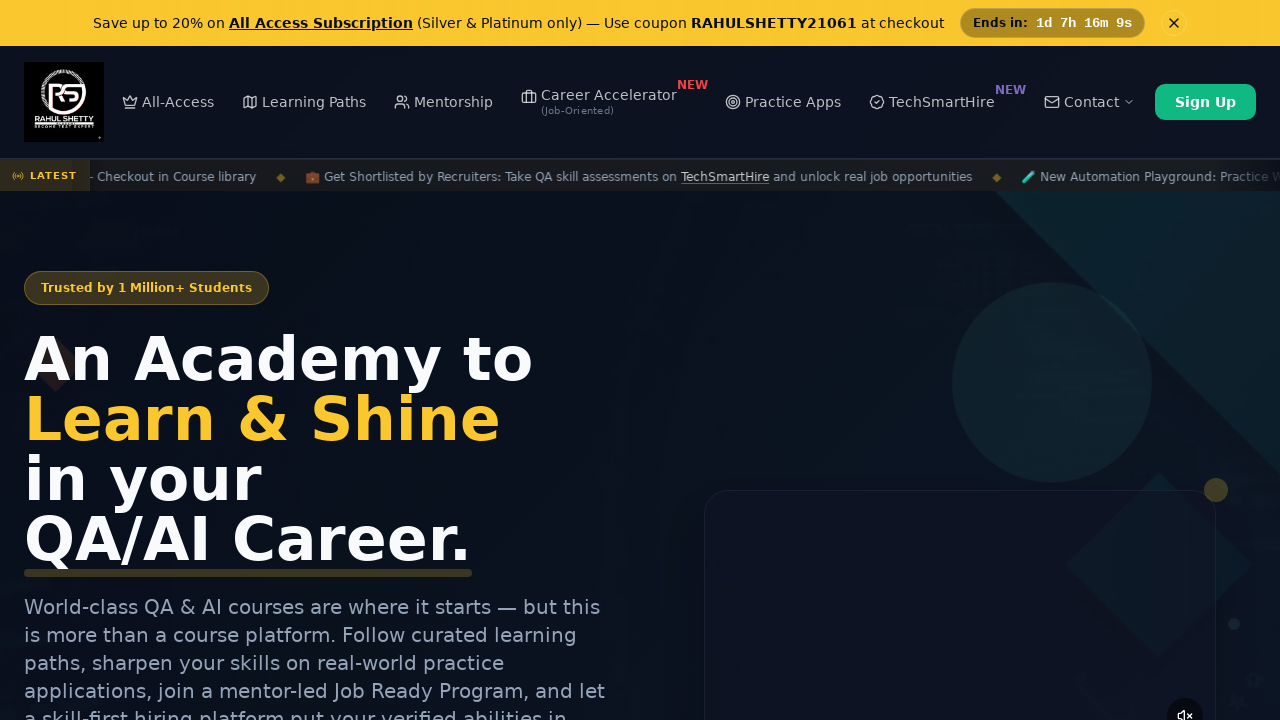

Navigated to Rahul Shetty Academy website
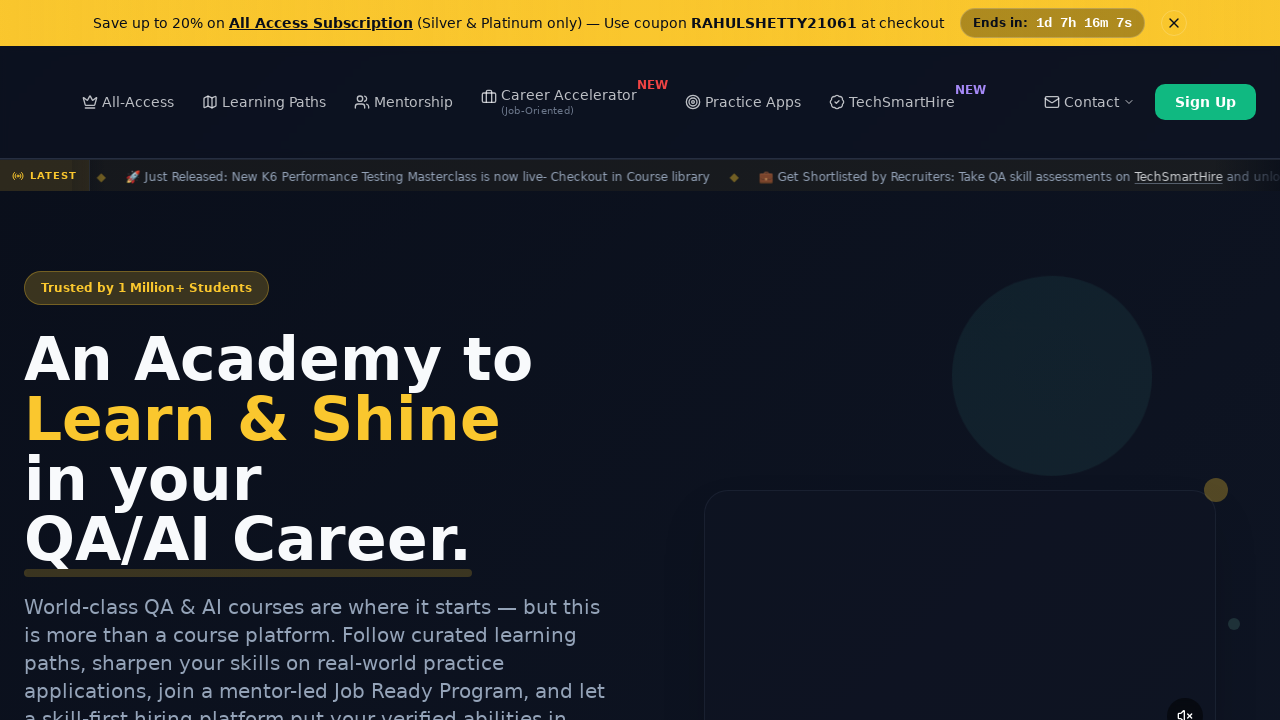

Page loaded successfully - DOM content ready
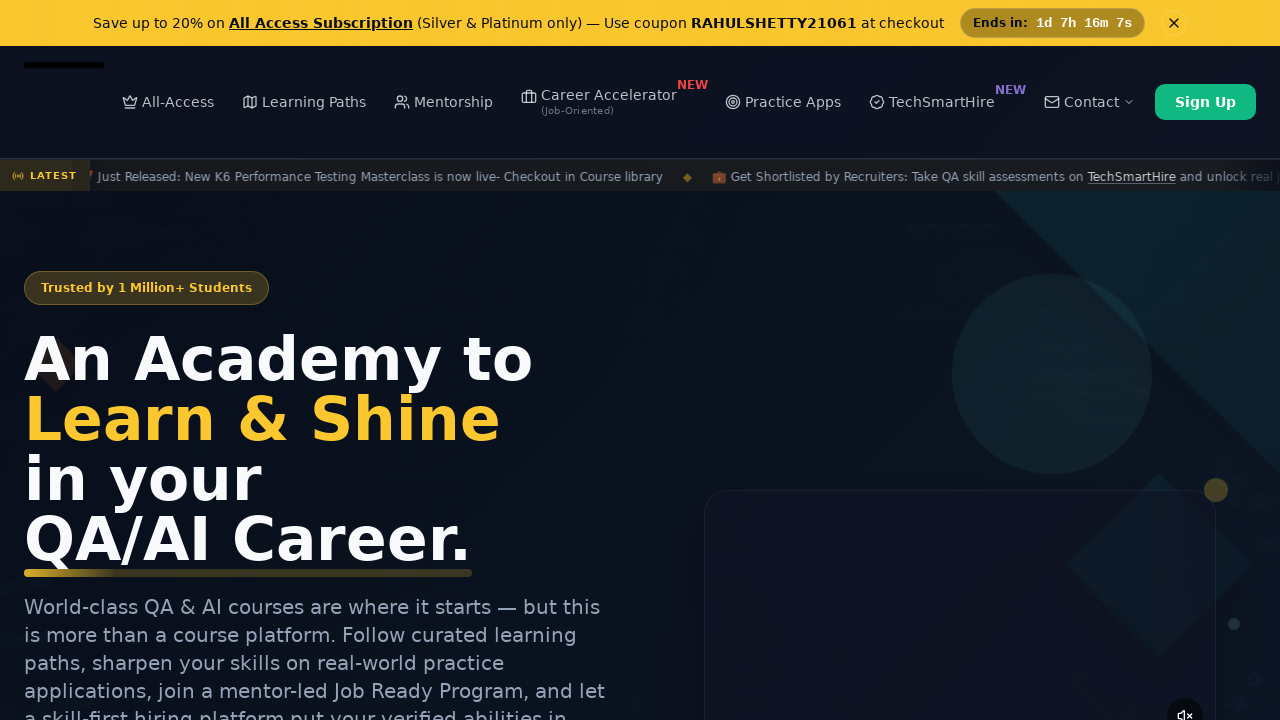

Retrieved page title: 'Rahul Shetty Academy | QA Automation, Playwright, AI Testing & Online Training'
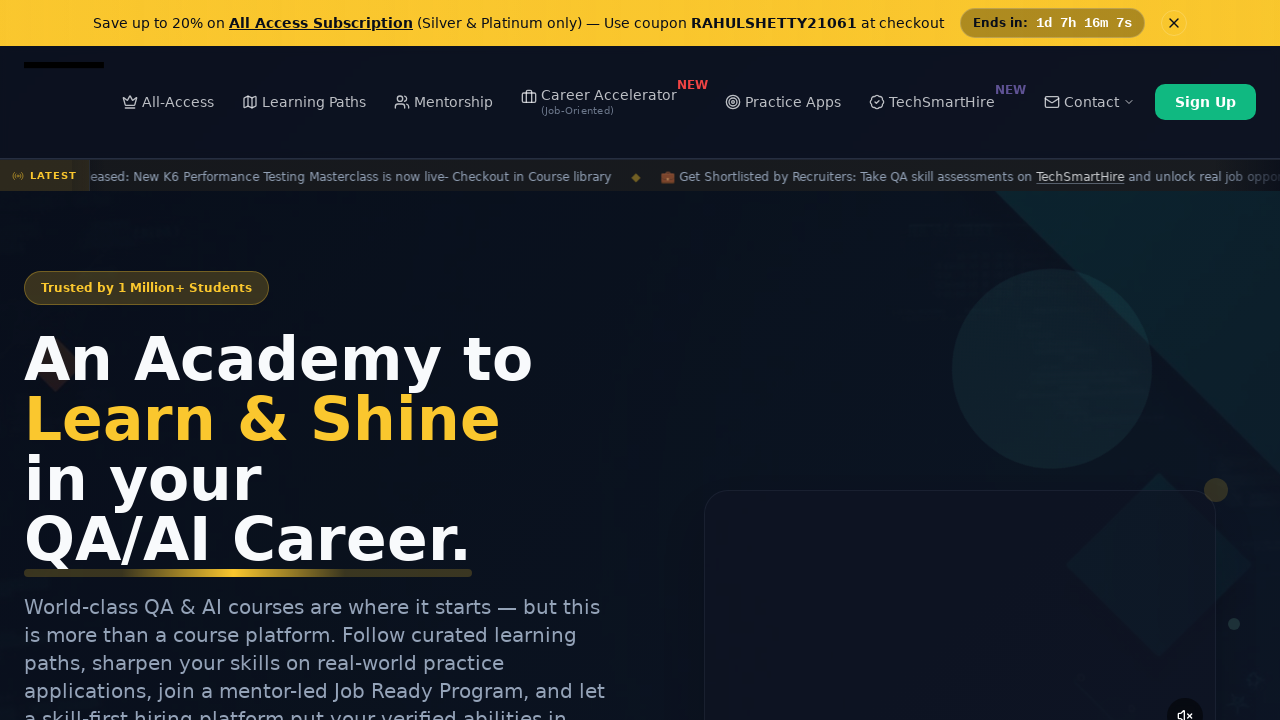

Printed page title to console
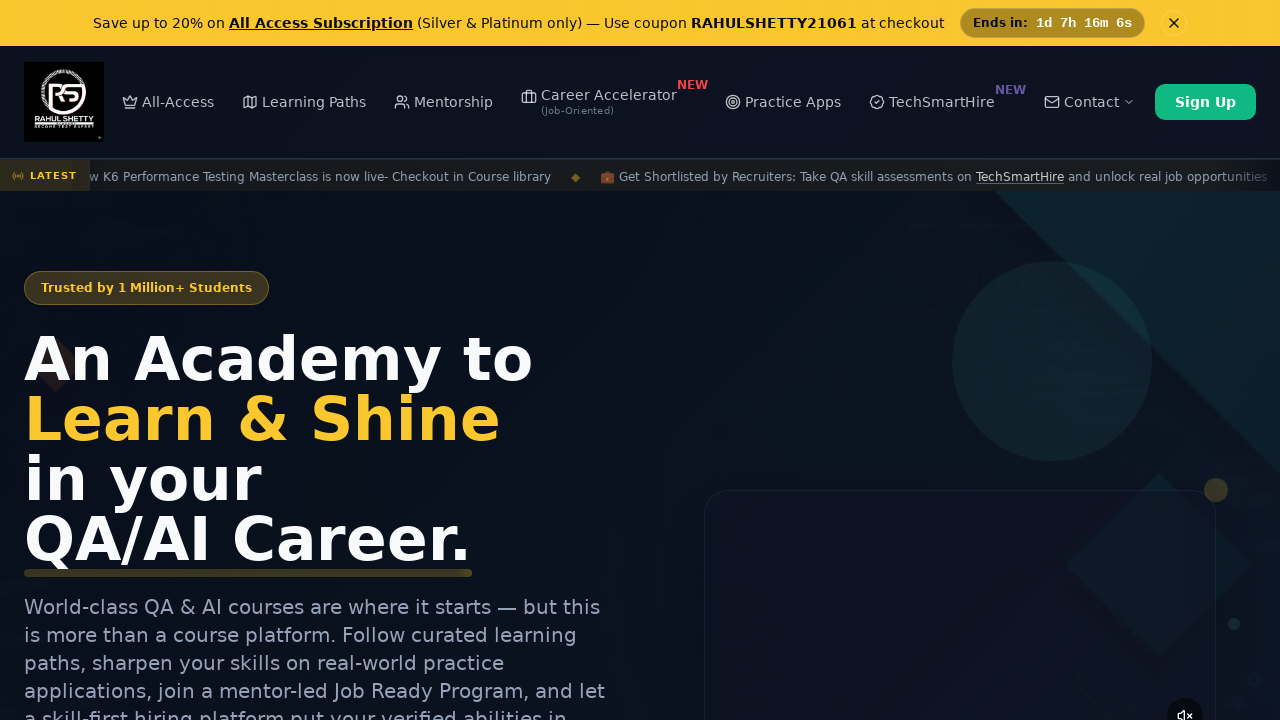

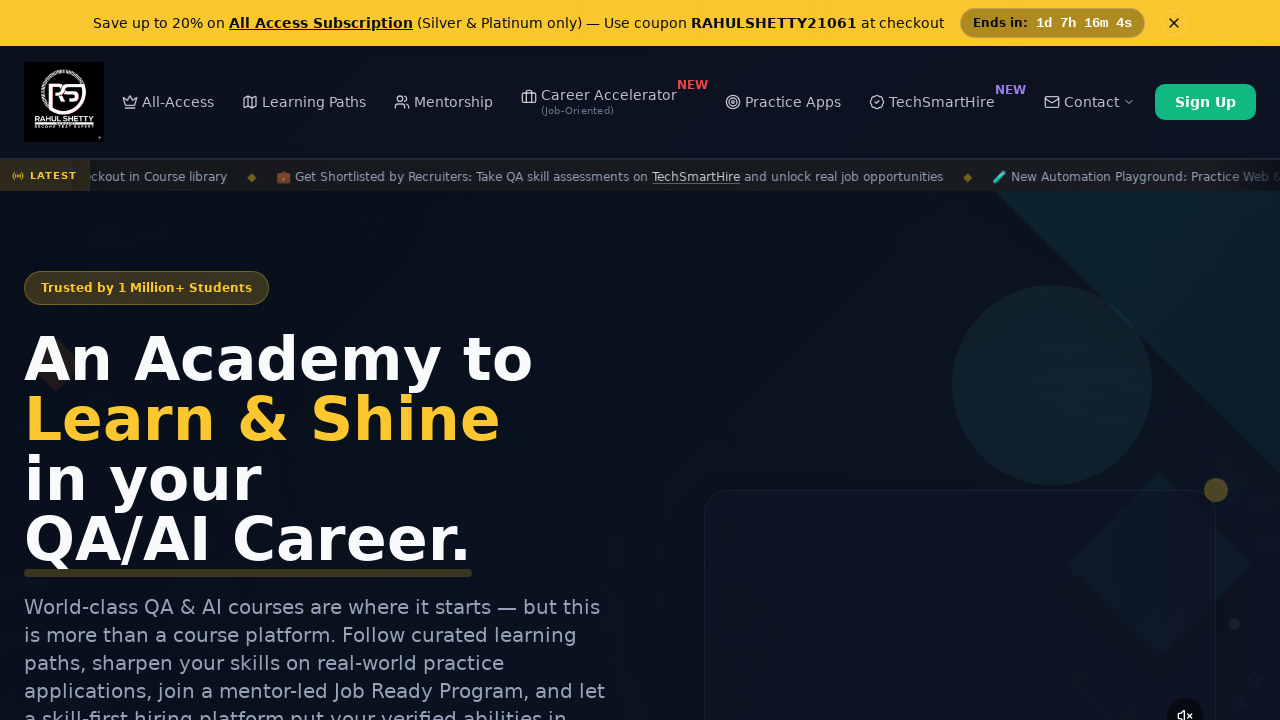